Measures performance by loading the video page multiple times and verifying that load times are within acceptable thresholds.

Starting URL: https://guitar-magic-mvp-1a-git-feature-b4c613-davids-projects-e32e946e.vercel.app/watch?v=ytwpFJ1uZYY&title=Covers%20Of%20Popular%20Songs%20-%20100%20Hits&channel=Music%20Brokers&_vercel_share=g27uDyqbNDQ7TjNoNpoVTkYyUQIQp5AE

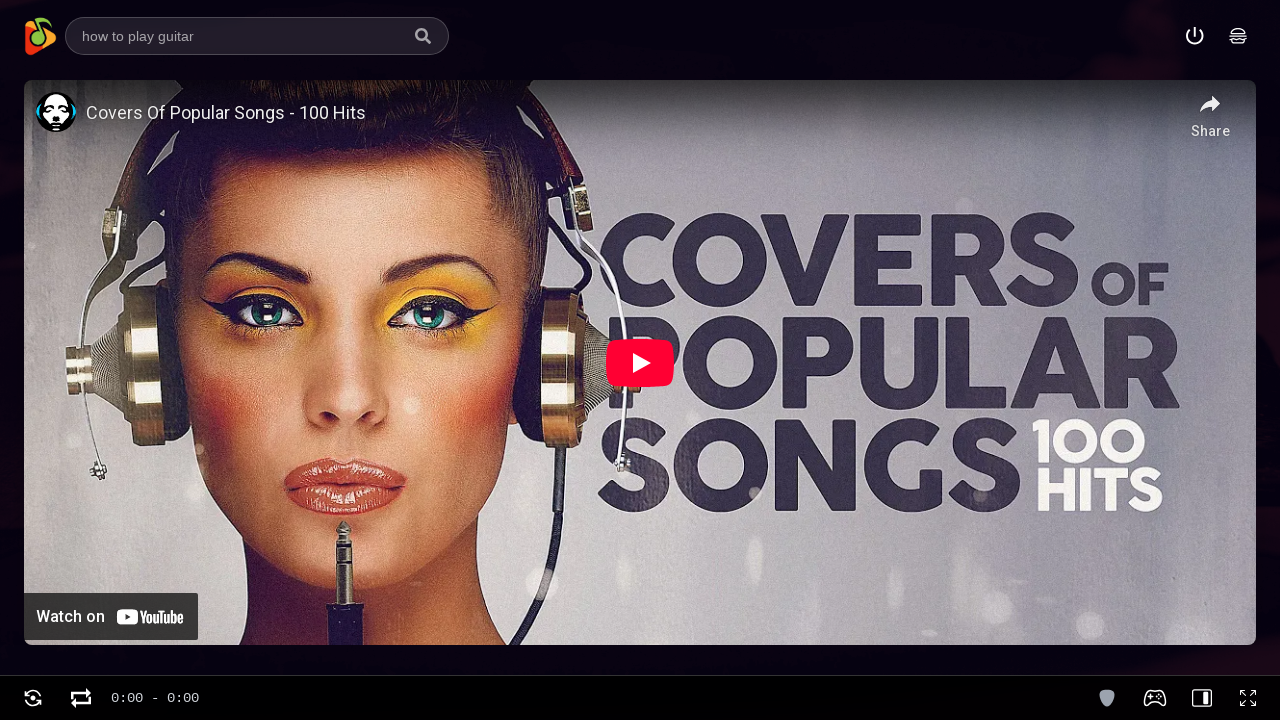

First load: waited for network idle state
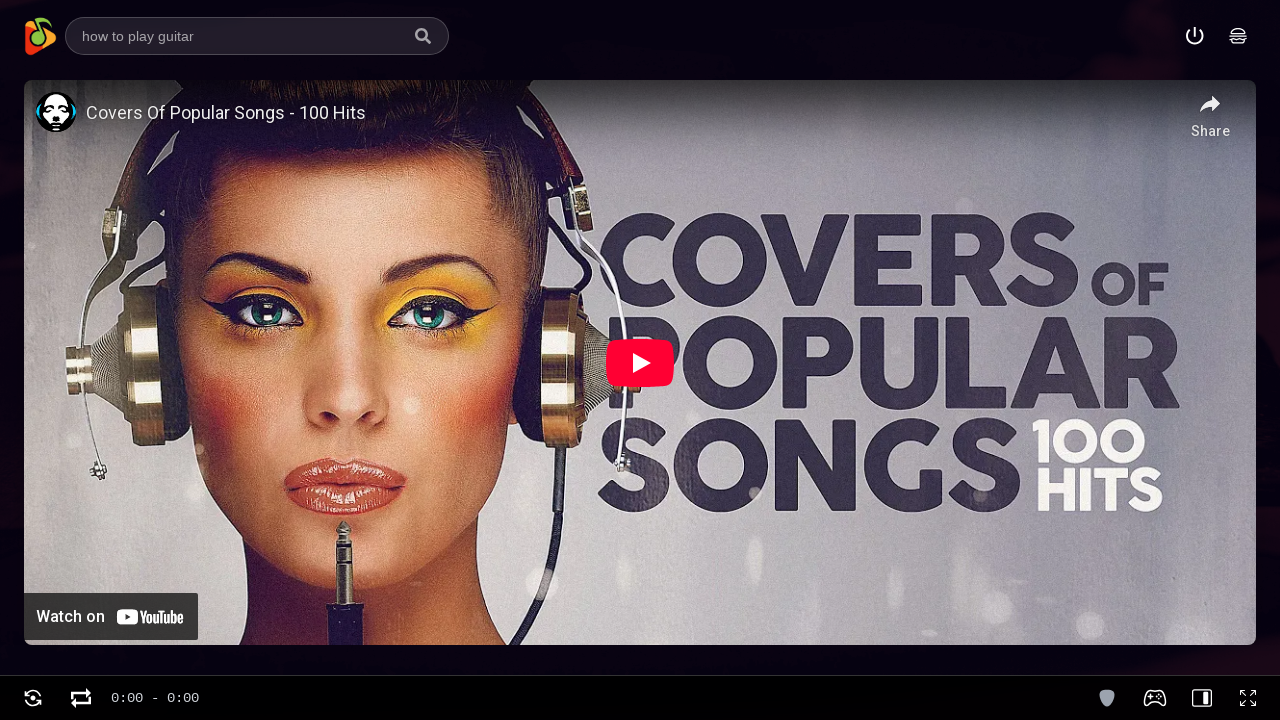

First load: video container appeared
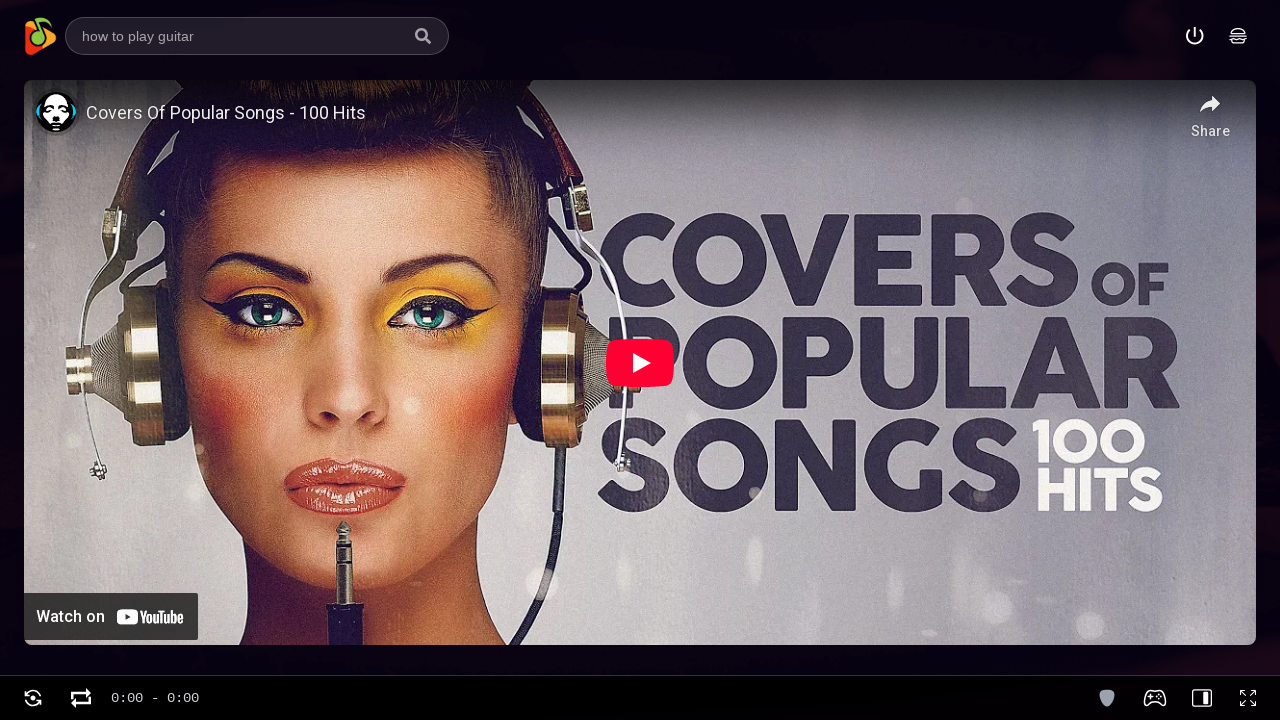

Second load: navigated to video page
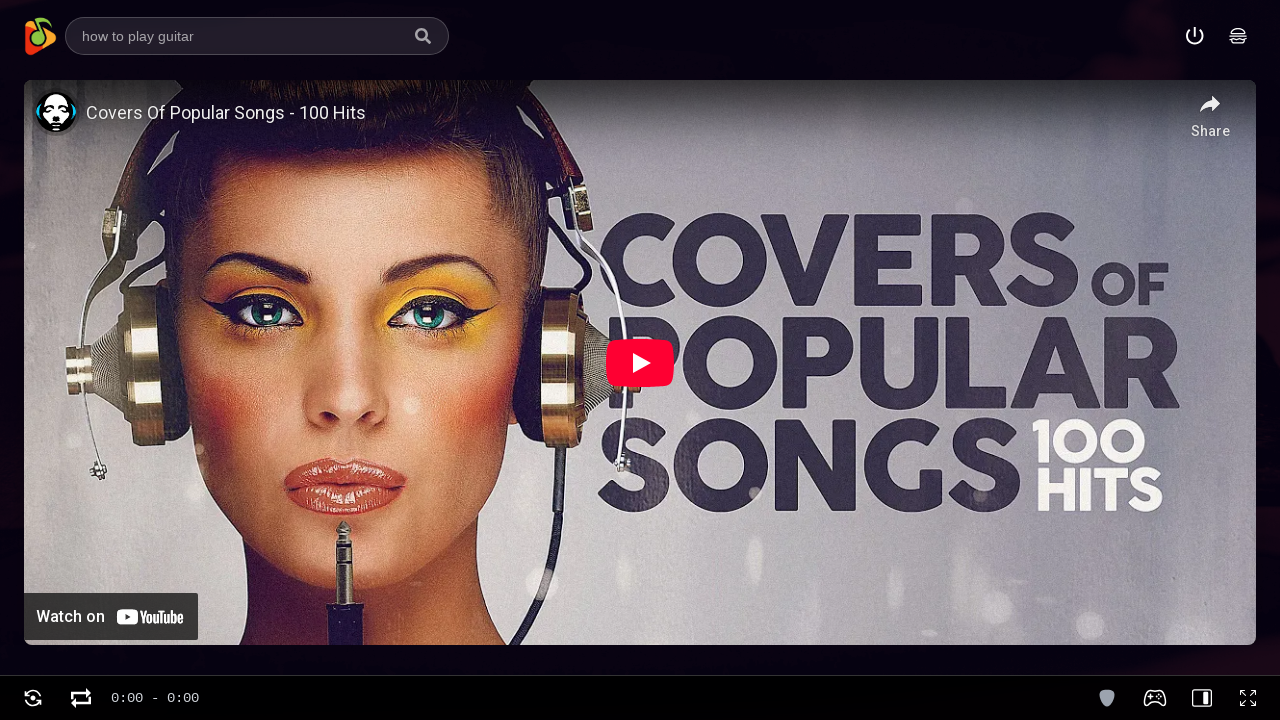

Second load: waited for network idle state
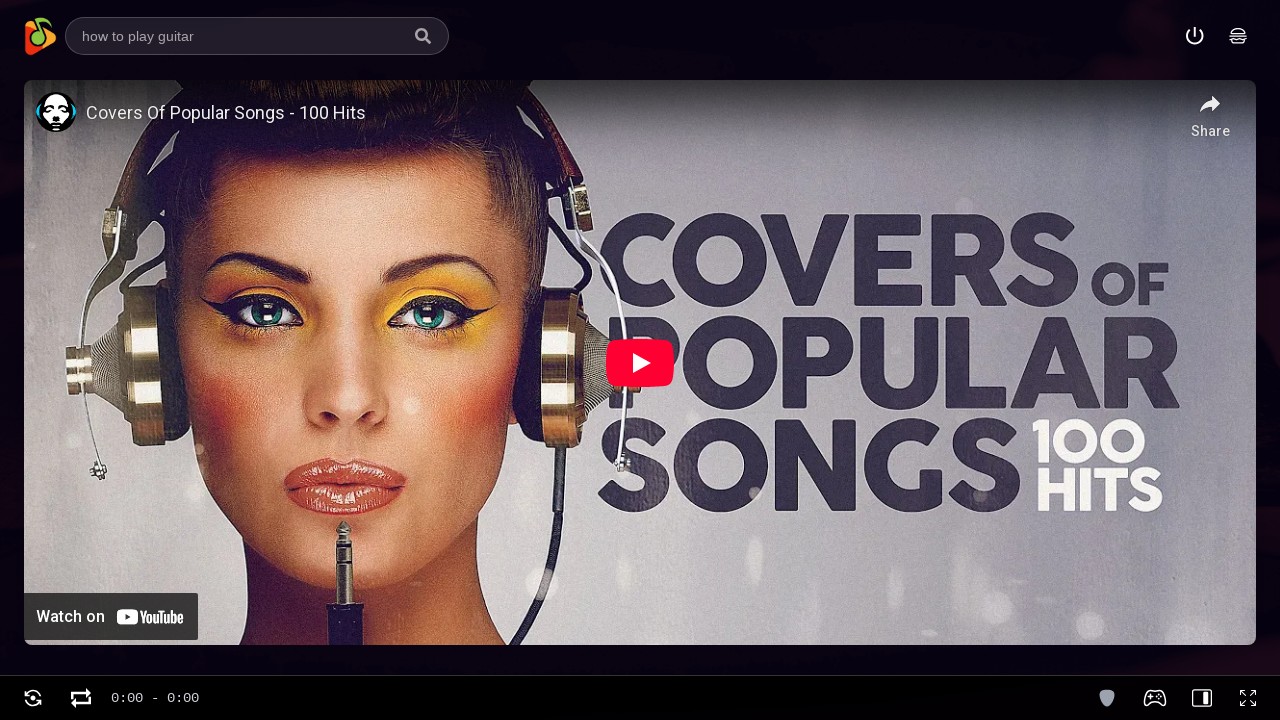

Second load: video container appeared
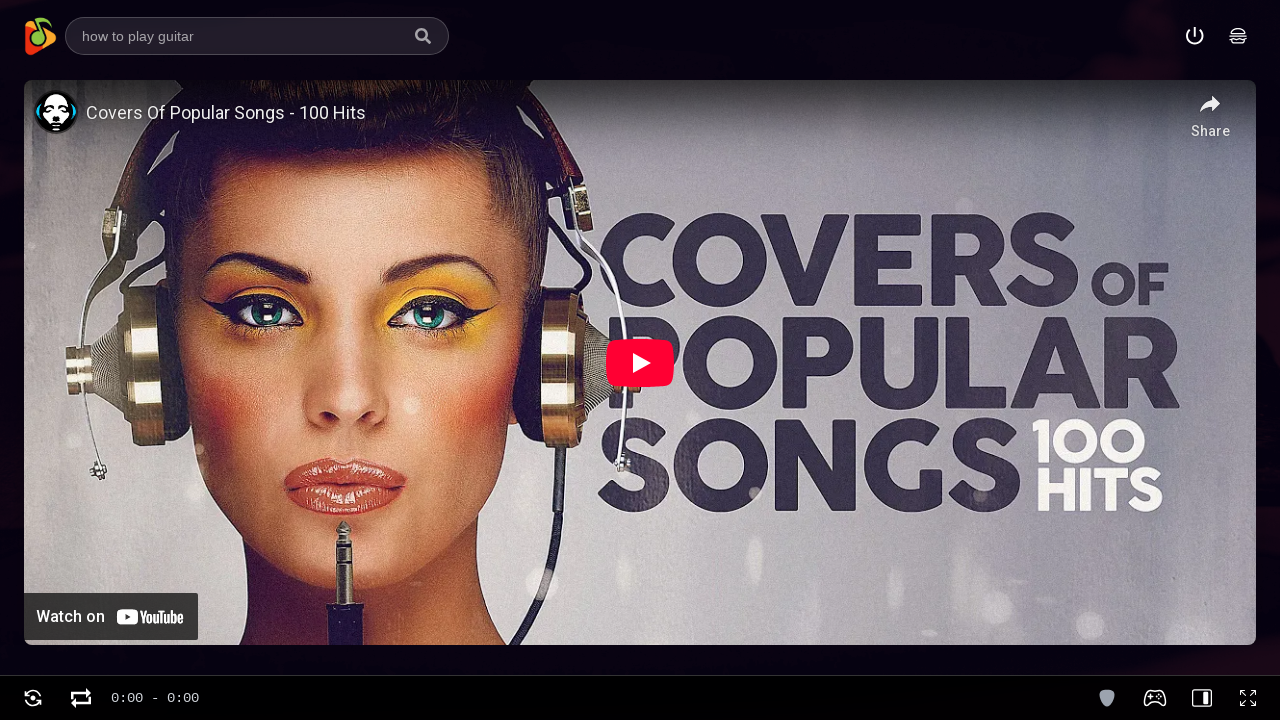

Third load: navigated to video page
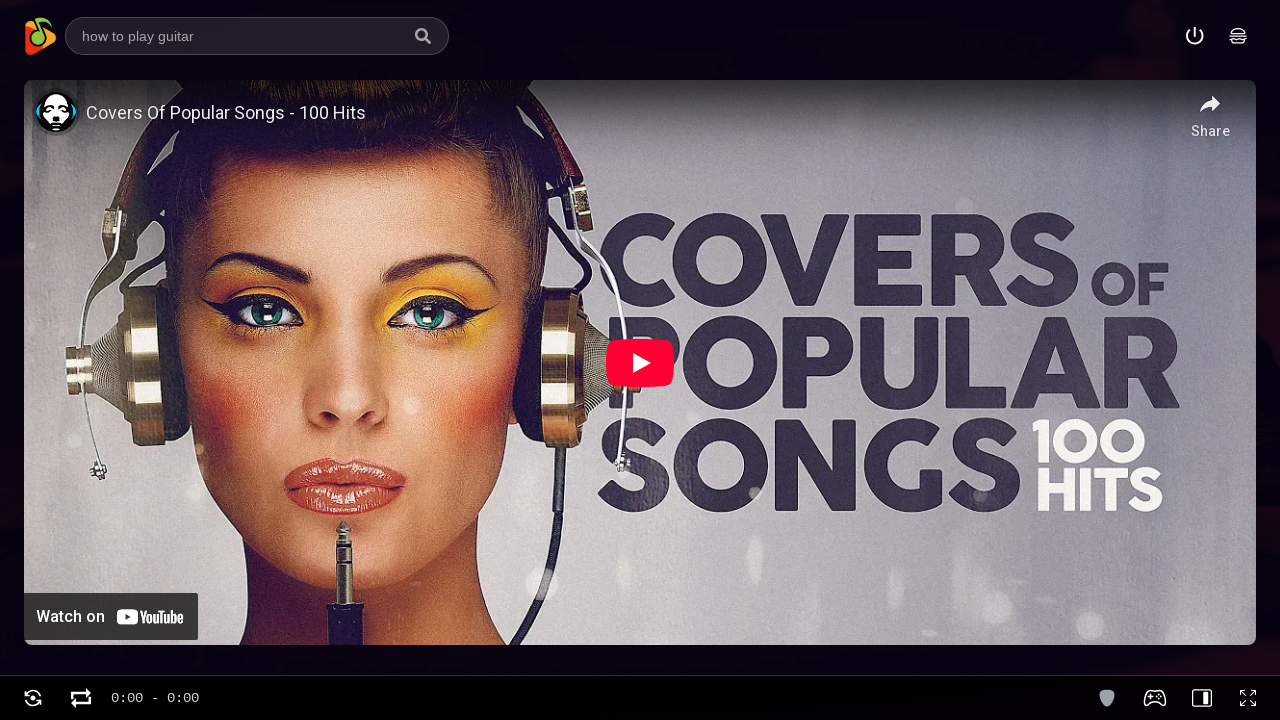

Third load: waited for network idle state
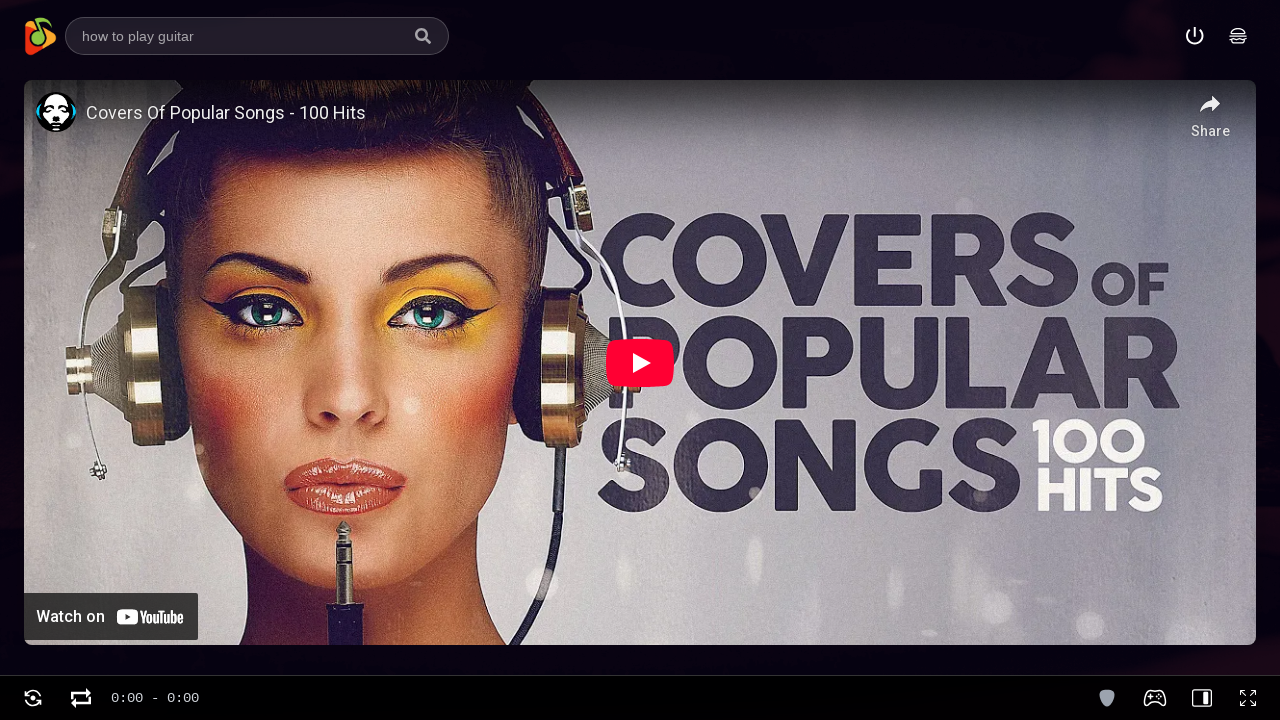

Third load: video container appeared
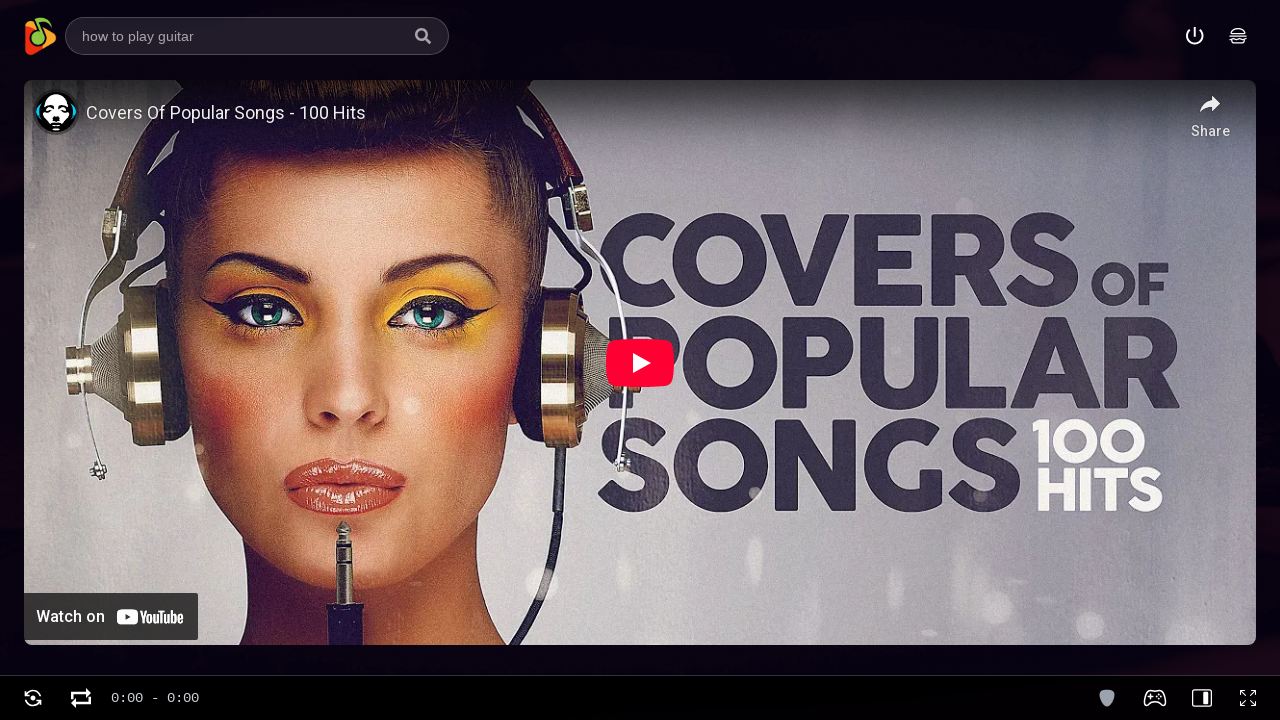

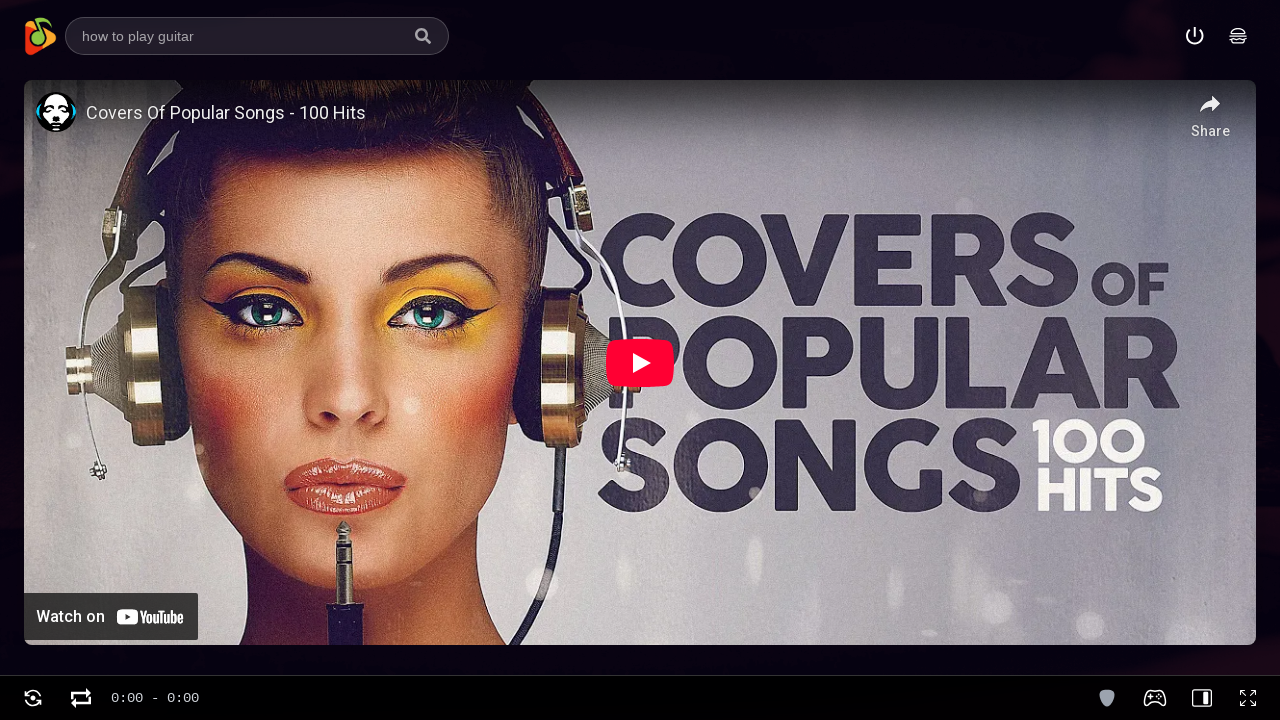